Tests navigation to the tutorials section by clicking on "My Tutorials and Talks" menu item and verifying the URL redirects to the conference talks page.

Starting URL: https://imalittletester.com/

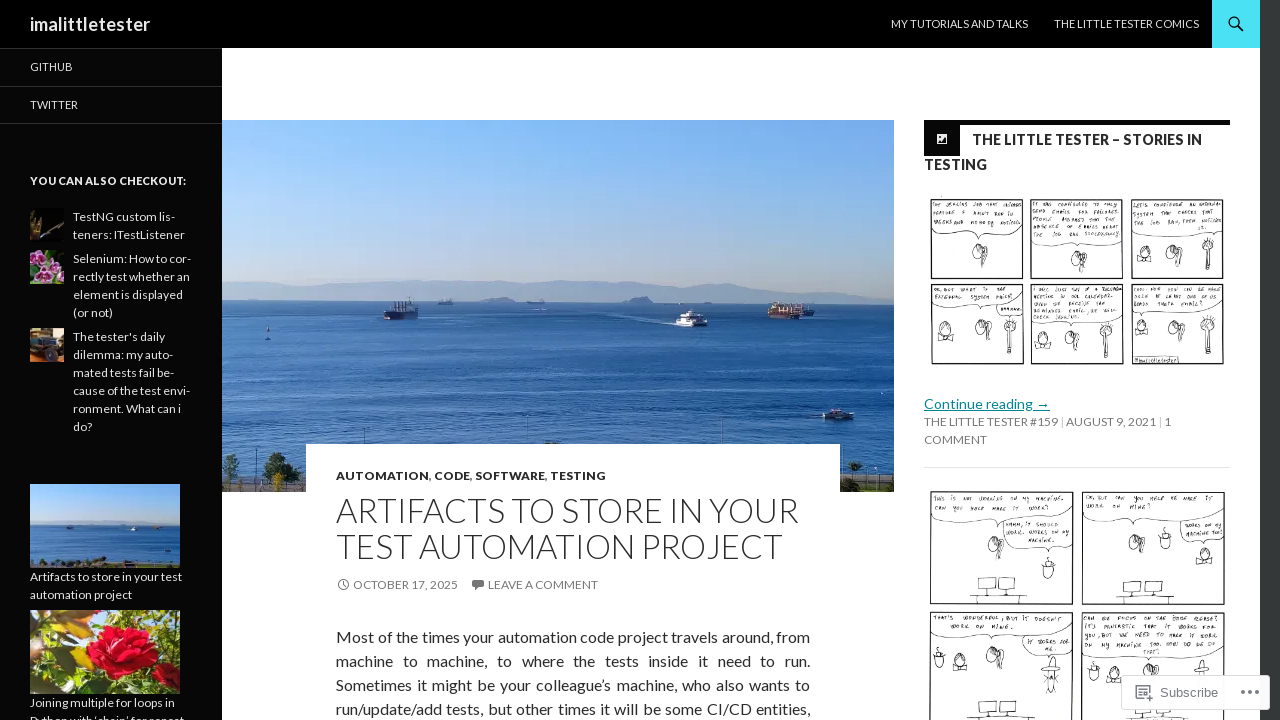

Clicked on 'My Tutorials and Talks' menu item at (960, 24) on #menu-item-2007
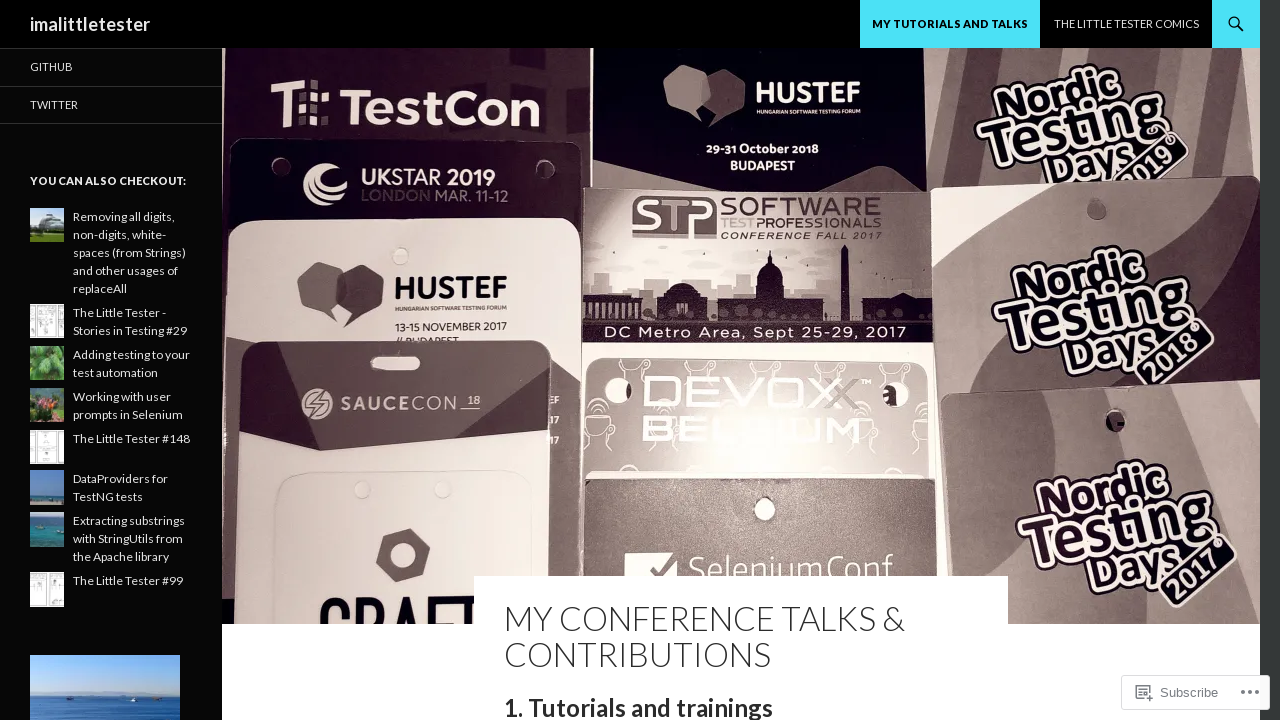

Verified navigation to conference talks page at https://imalittletester.com/my-conference-talks/
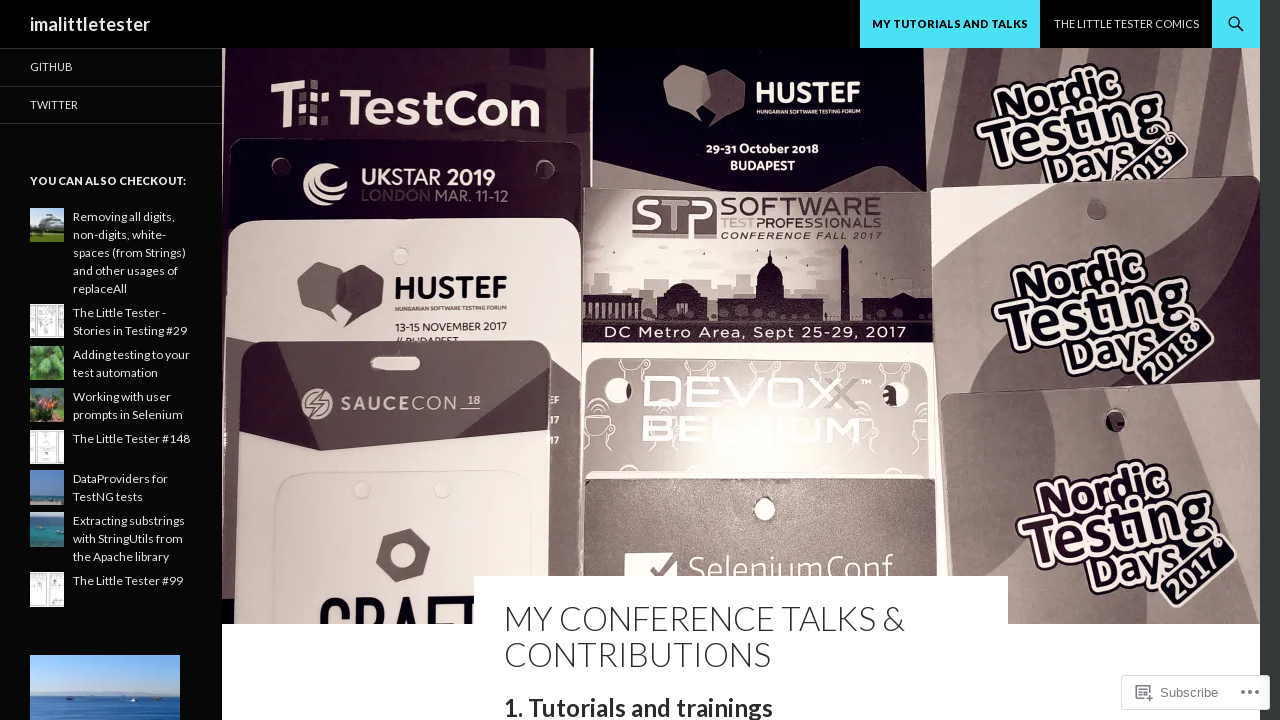

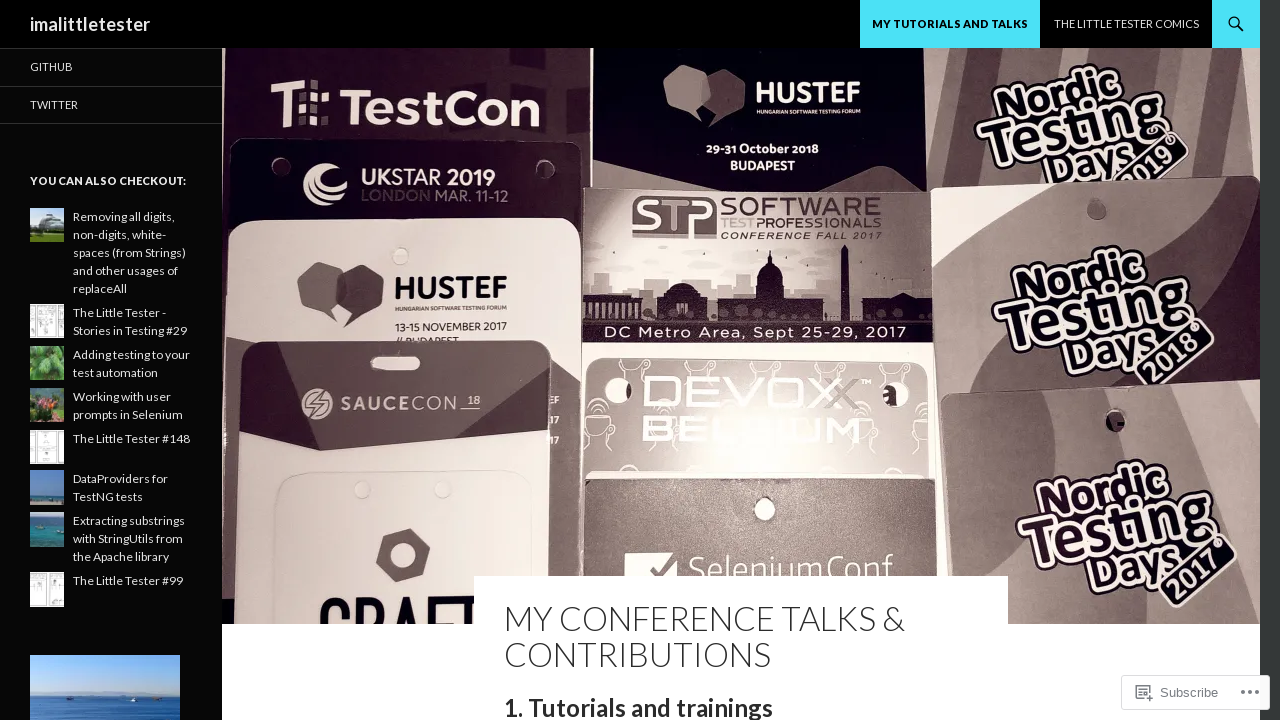